Tests dynamic dropdown selection for flight booking by selecting origin and destination cities

Starting URL: https://rahulshettyacademy.com/dropdownsPractise/

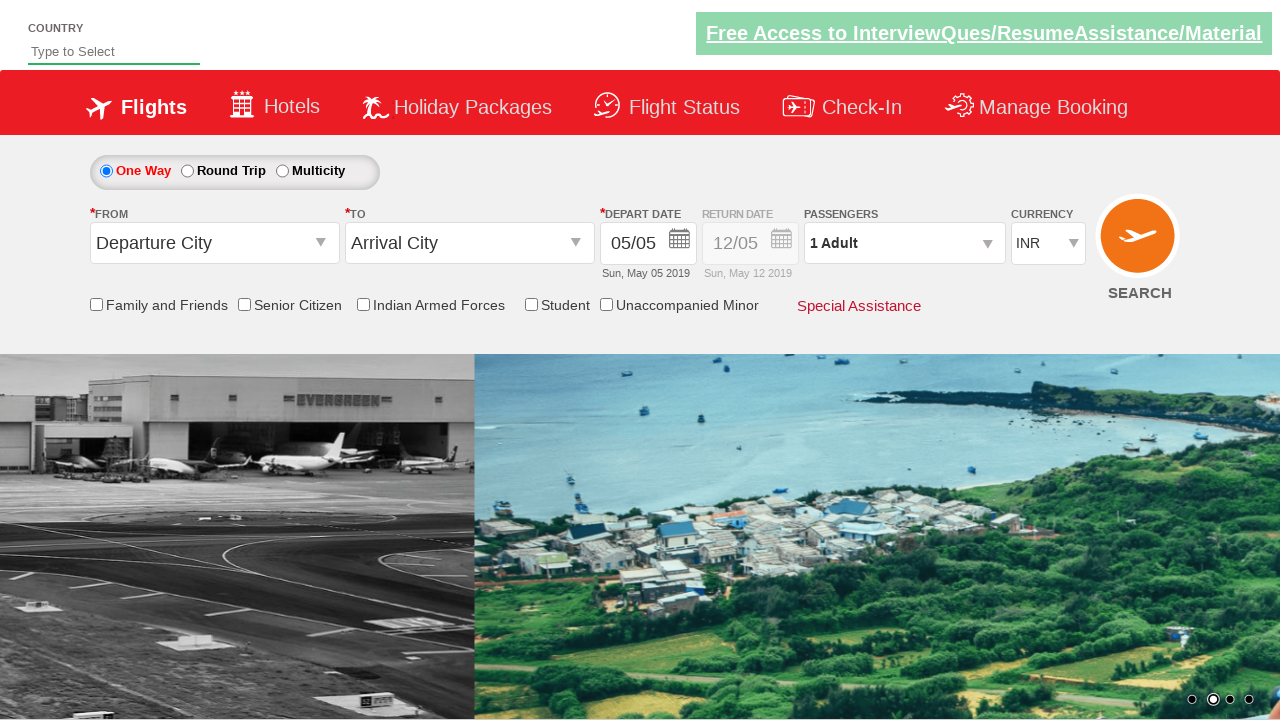

Clicked on origin station dropdown at (214, 243) on #ctl00_mainContent_ddl_originStation1_CTXT
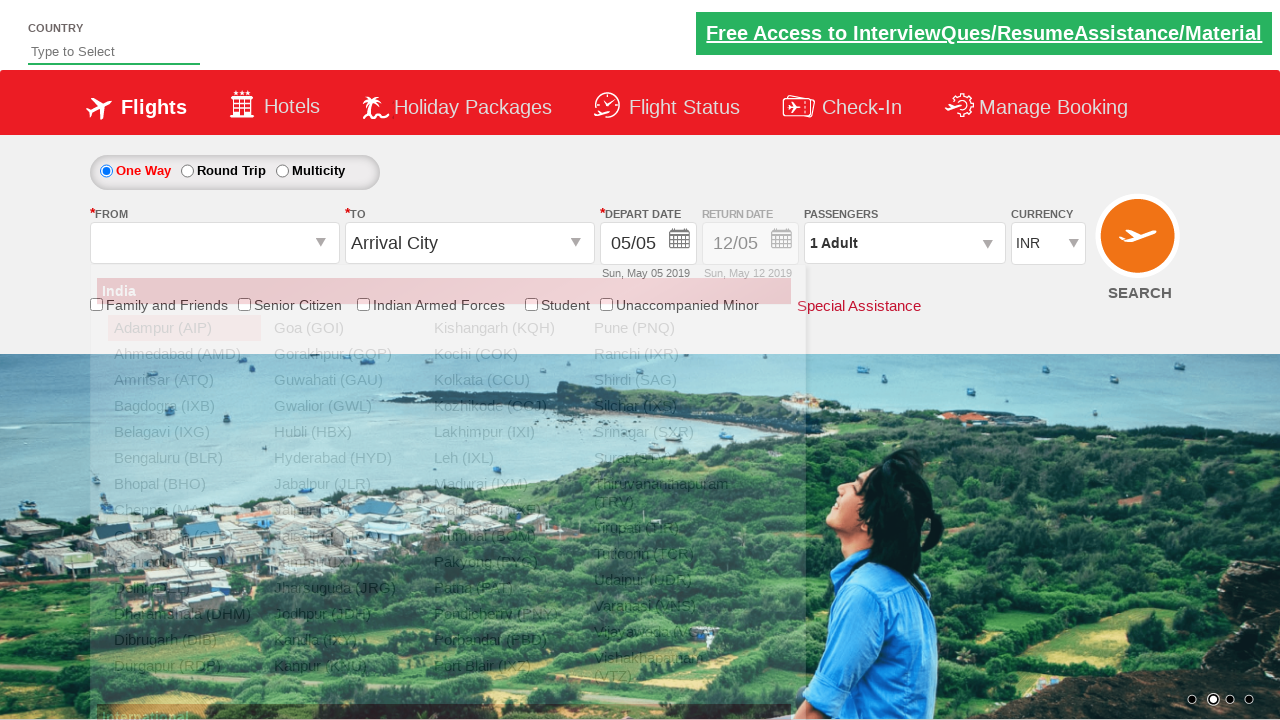

Selected Bangalore (BLR) as origin city at (184, 458) on xpath=//a[@value='BLR']
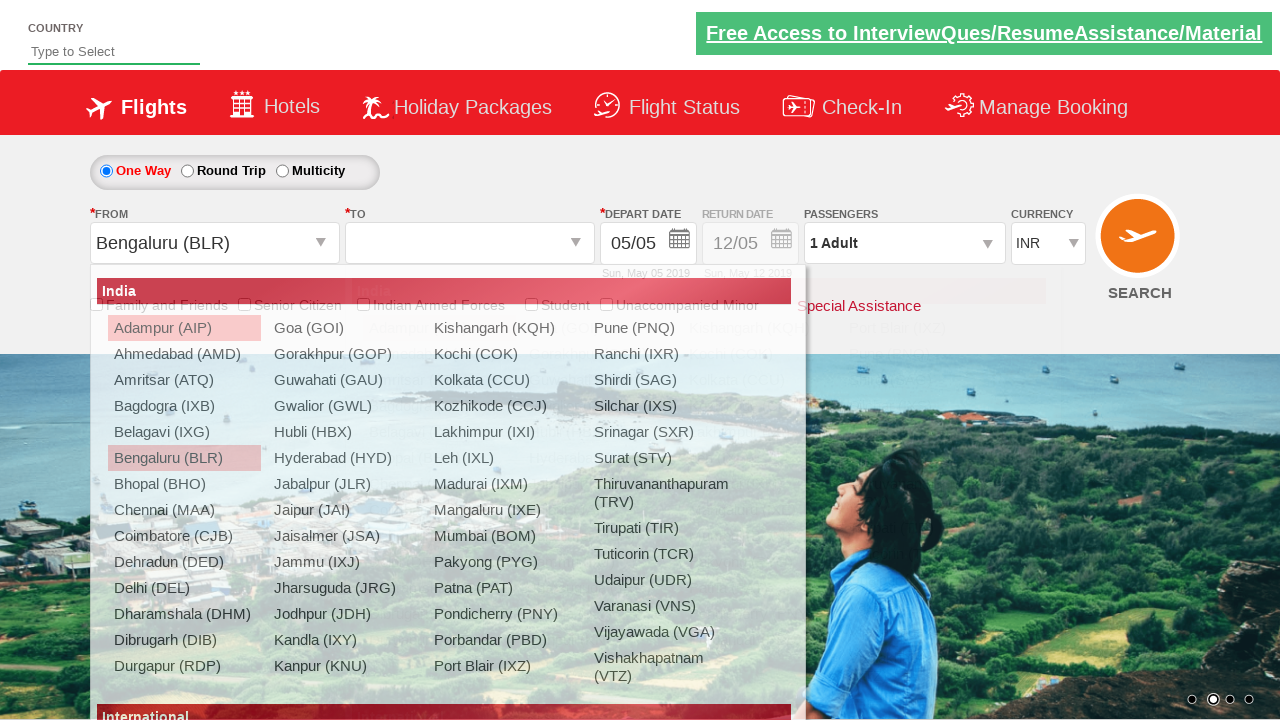

Waited for destination dropdown to be ready
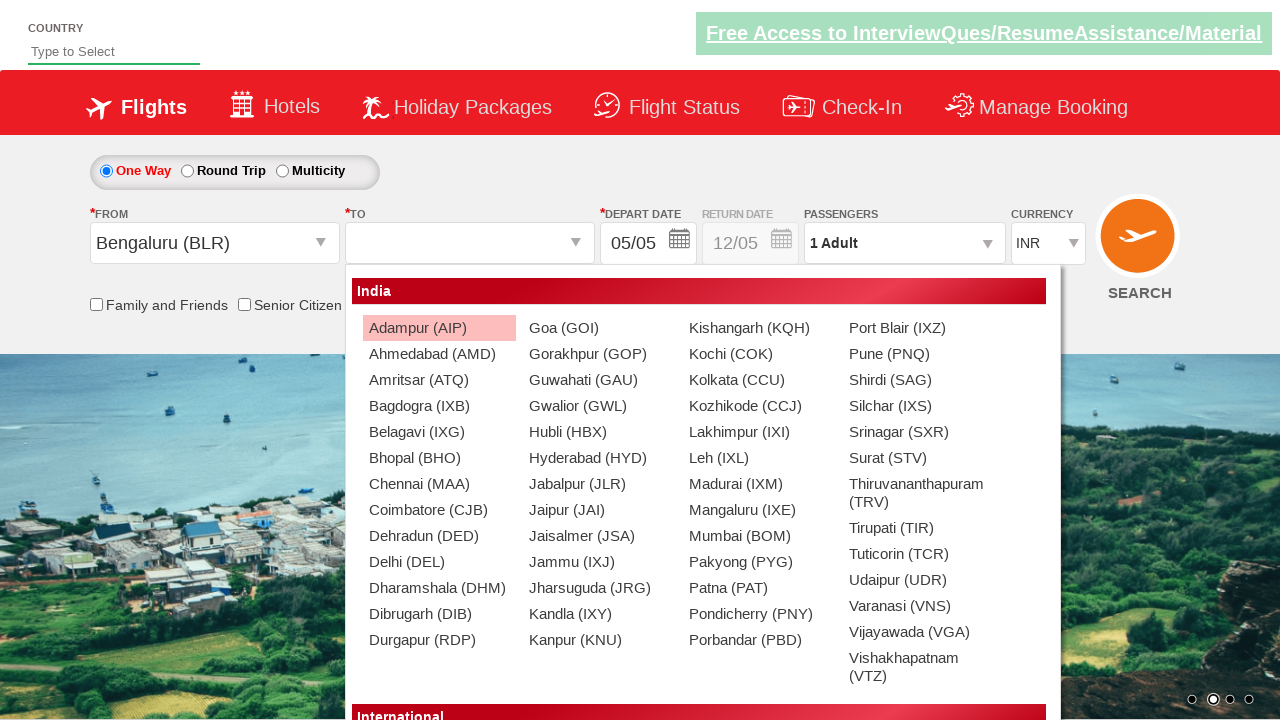

Selected Chennai (MAA) as destination city at (439, 484) on (//a[@value='MAA'])[2]
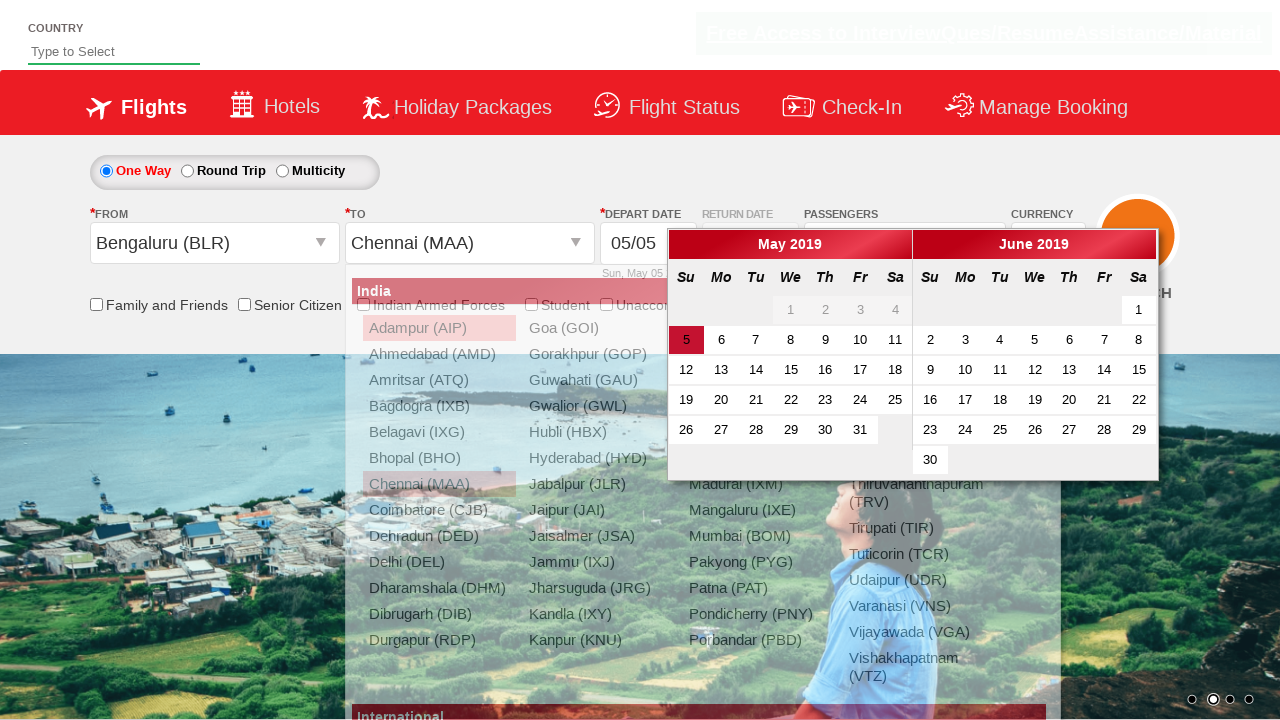

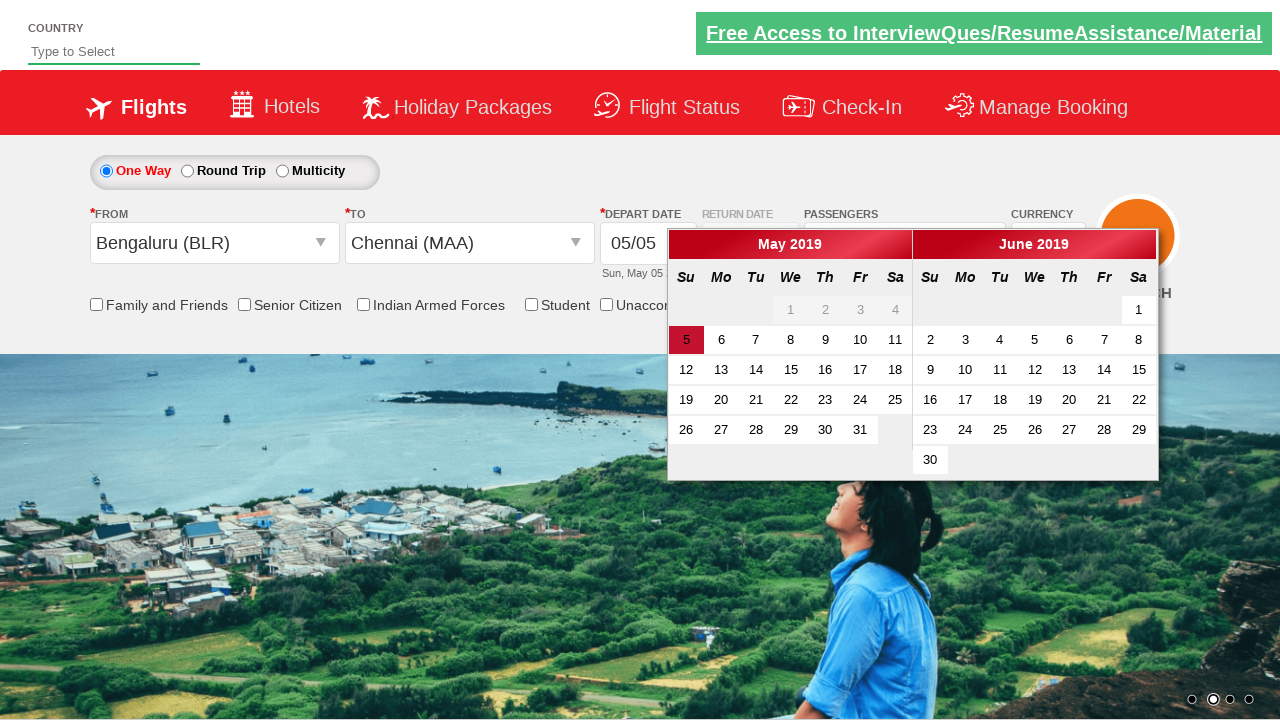